Tests the AI Copilot bot by clicking the robot logo, entering a question, and submitting it

Starting URL: https://webdriver.io/docs/api/

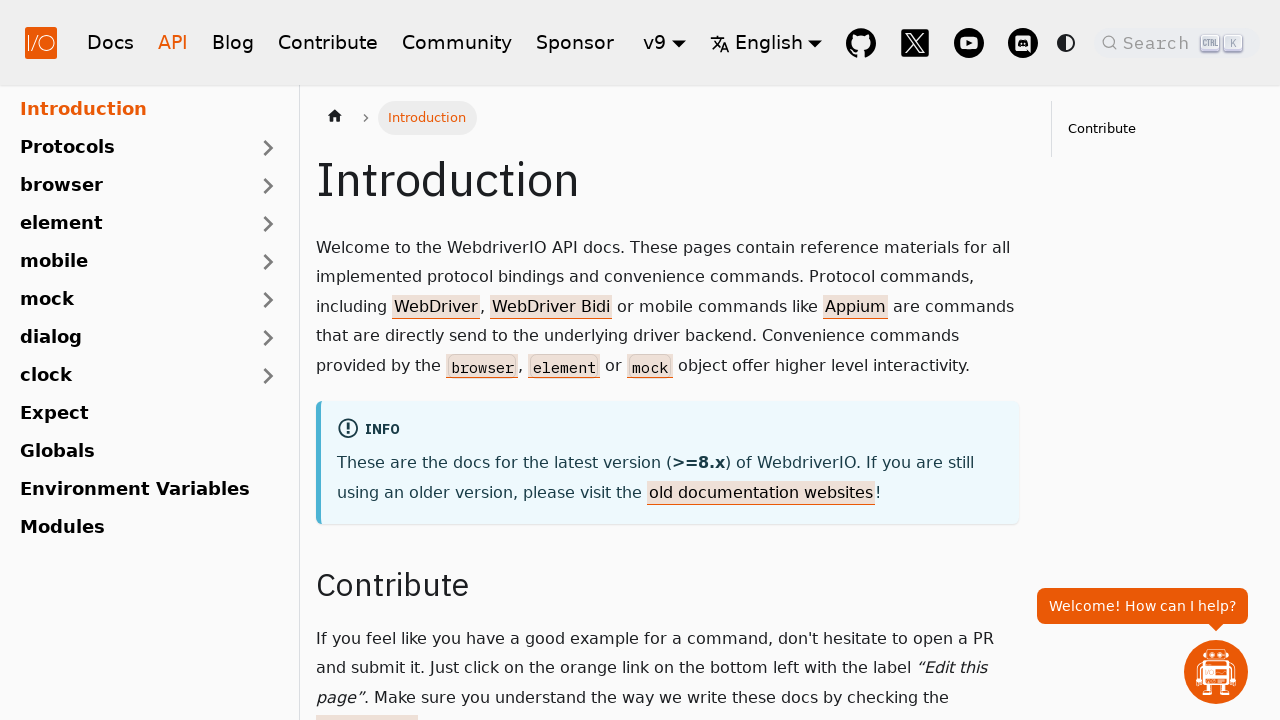

WebdriverIO AI Copilot robot logo became visible
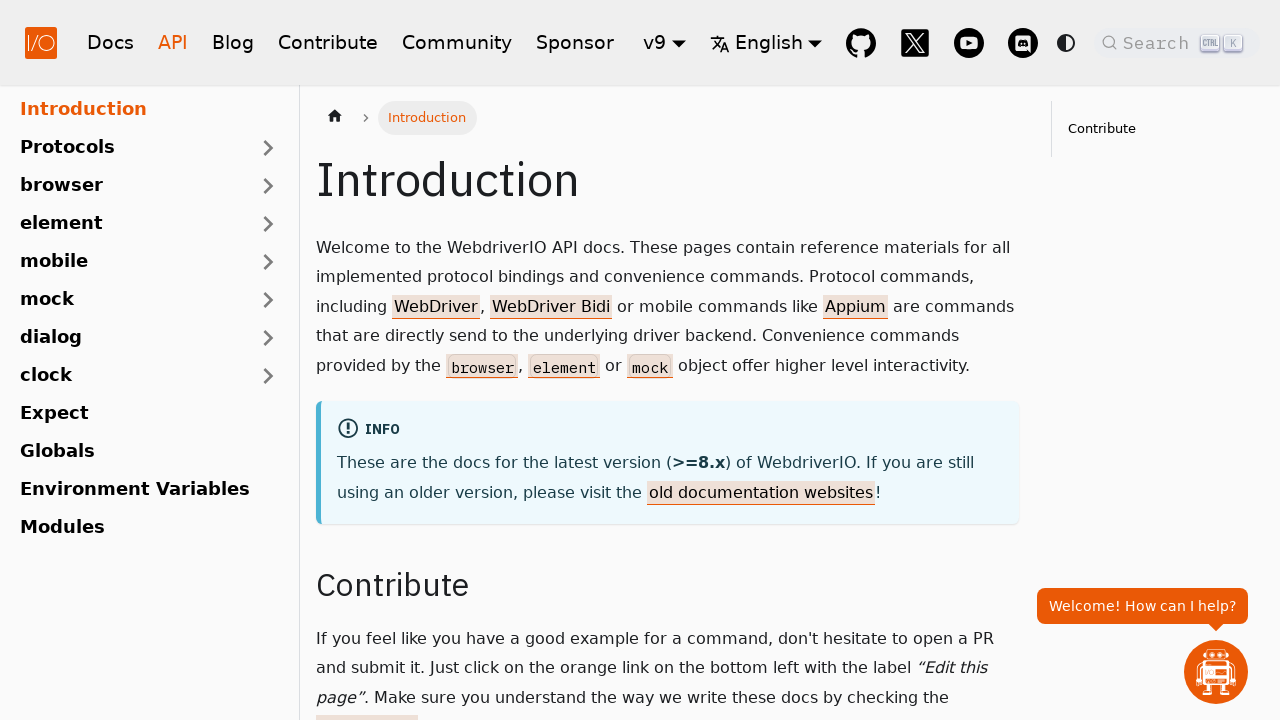

Clicked the AI Copilot robot logo at (1216, 672) on xpath=//img[@alt='WebdriverIO AI Copilot']
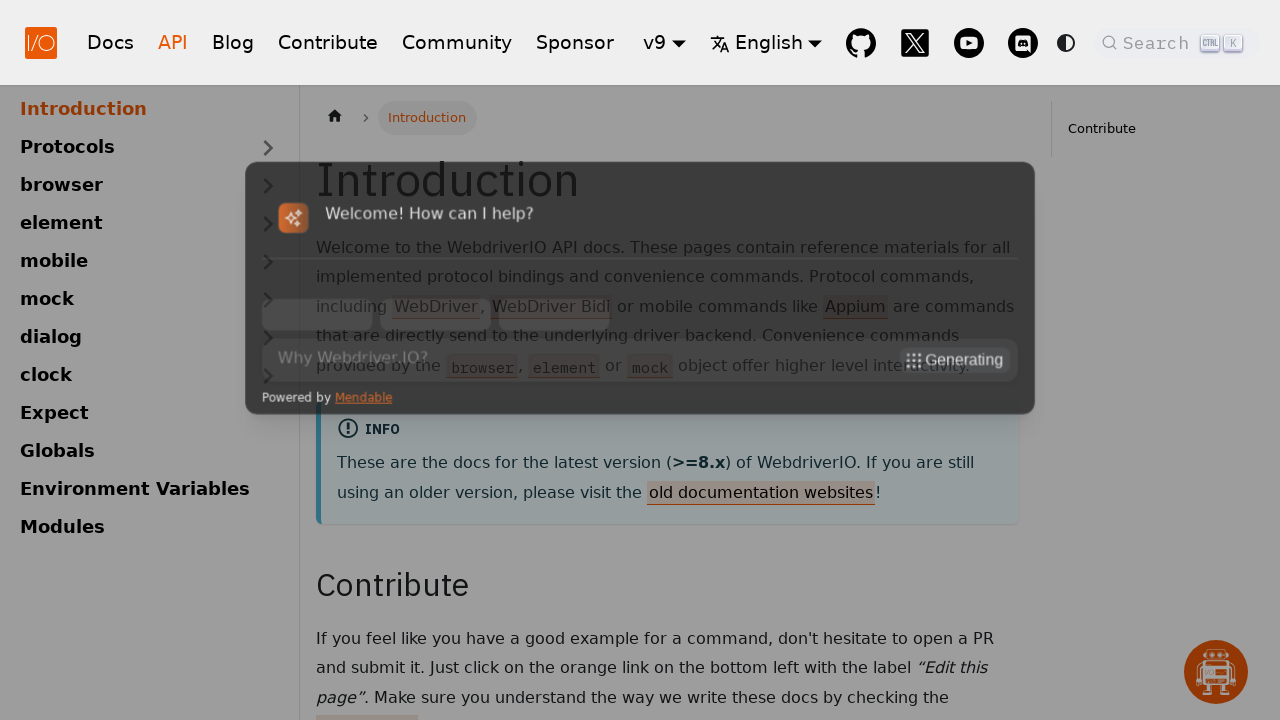

Question input textarea became visible
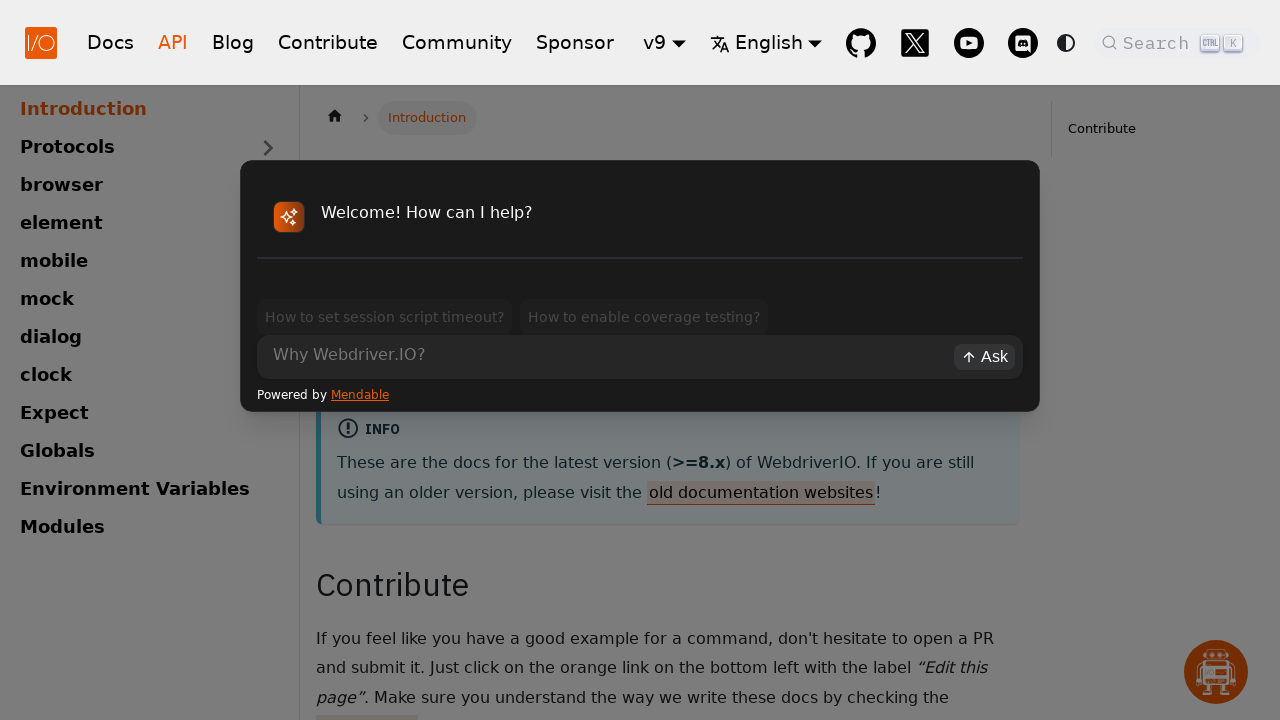

Entered question 'How do I run my first test?' into the textarea on xpath=//textarea[@placeholder='Why Webdriver.IO?']
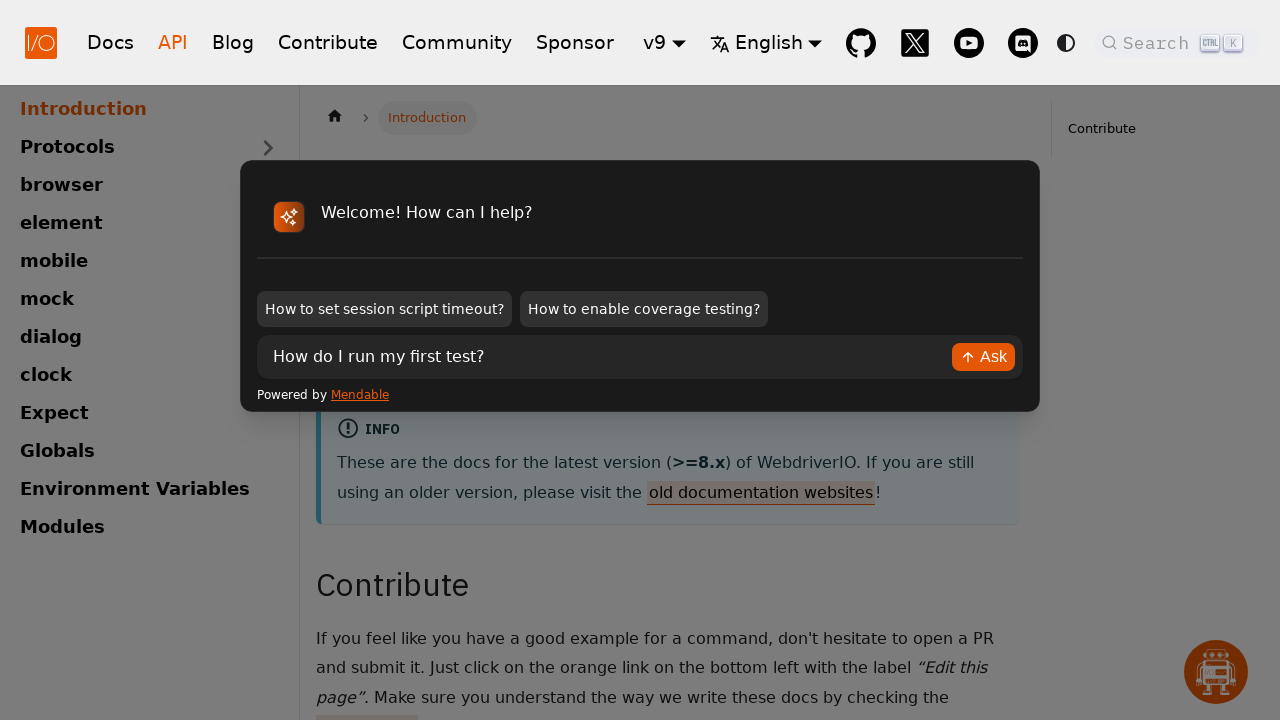

Clicked the ask button to submit the question at (994, 357) on xpath=//div[@class='ms-whitespace-nowrap ']
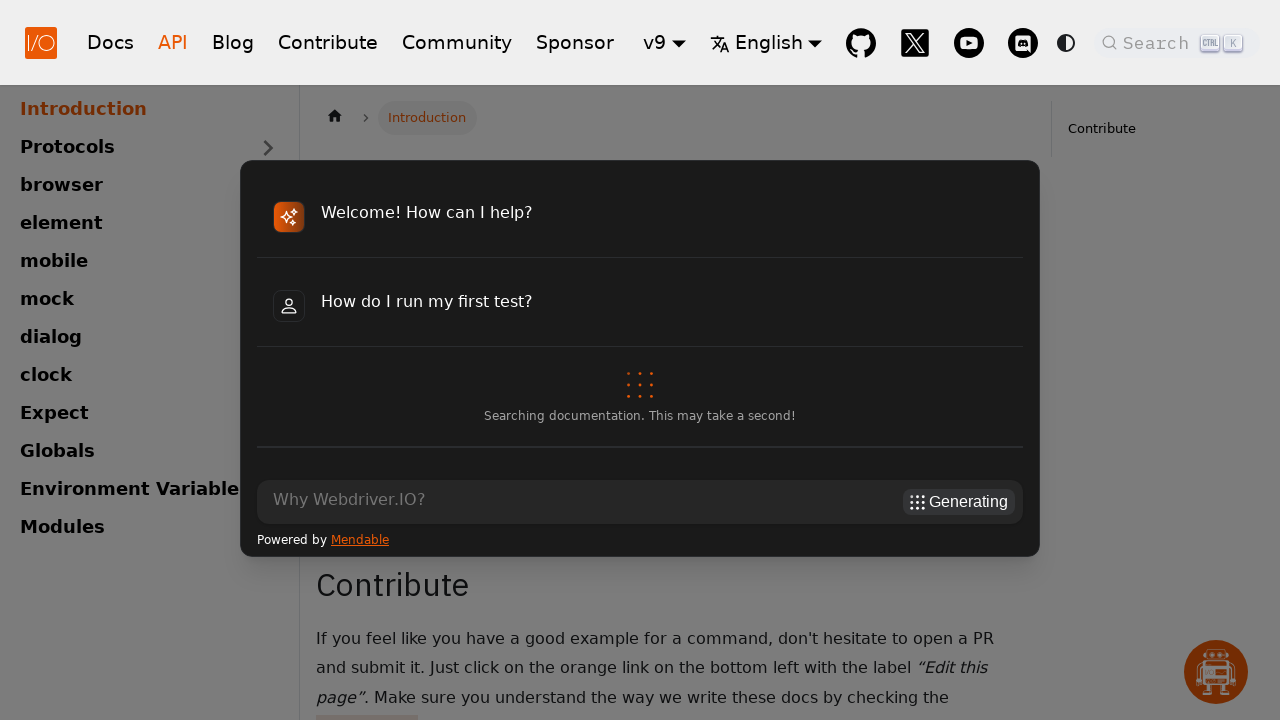

AI Copilot response with yes button became visible
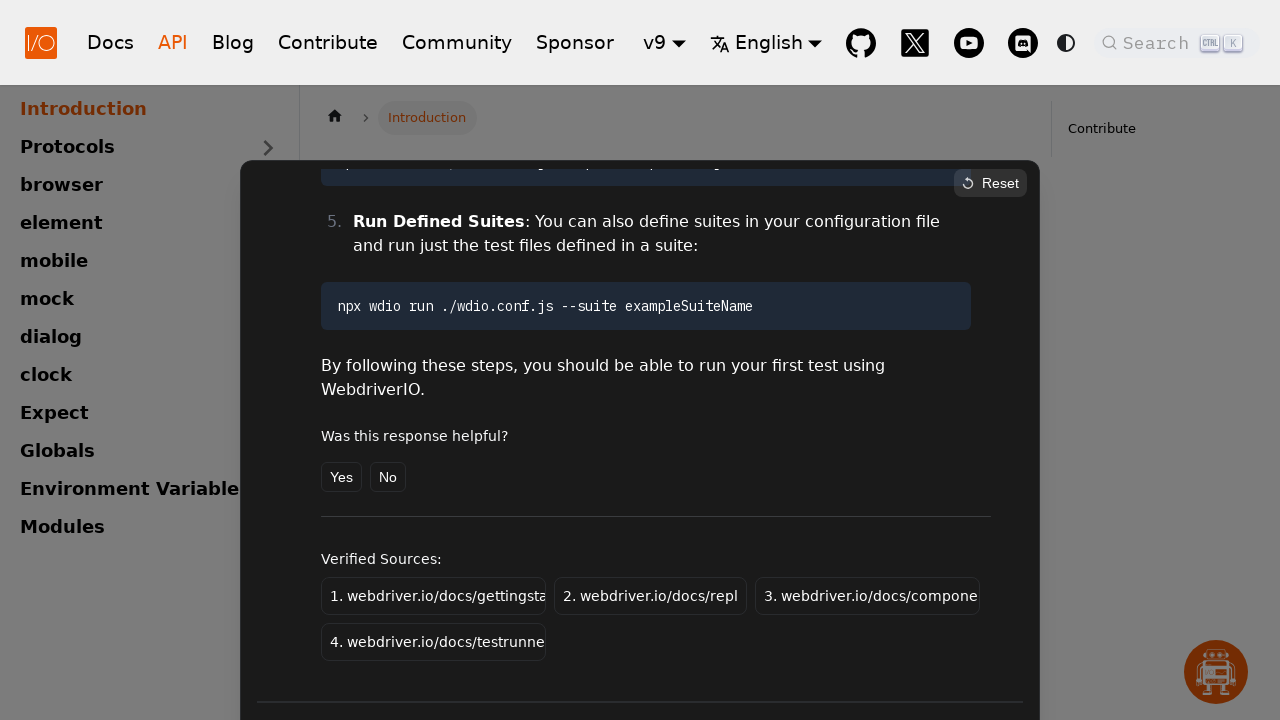

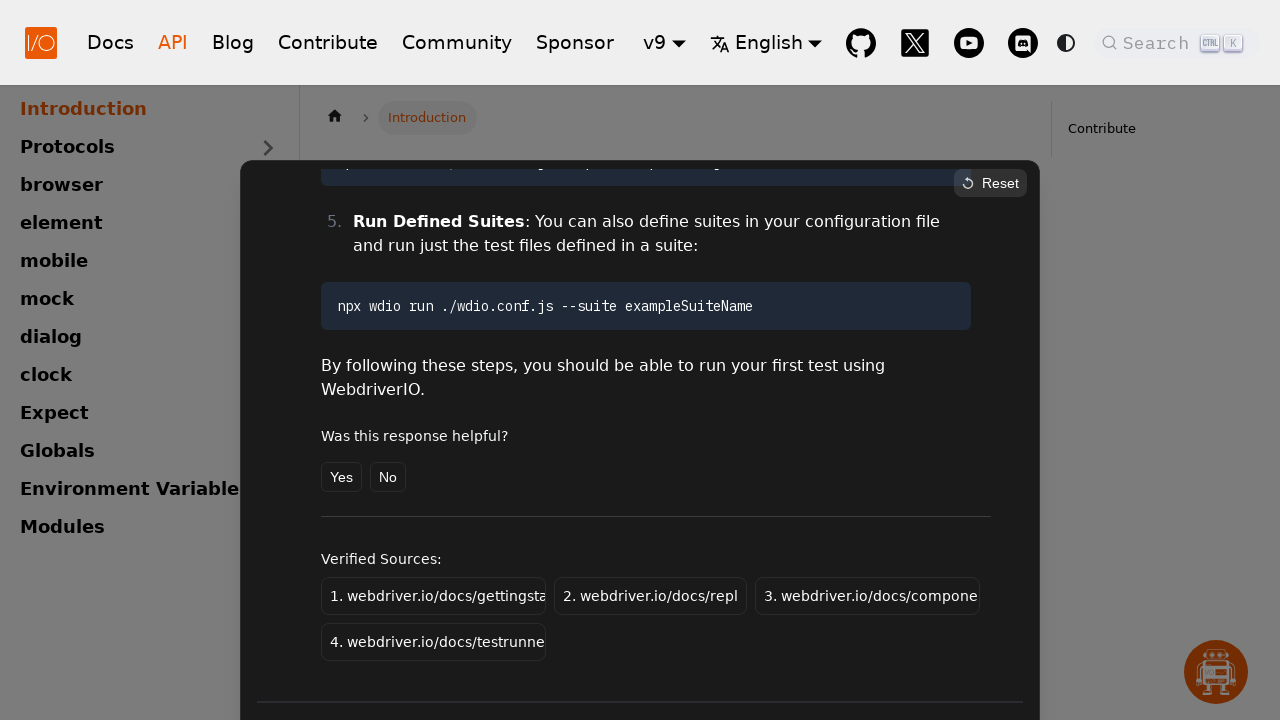